Tests drag and drop functionality by dragging column A to column B position

Starting URL: https://the-internet.herokuapp.com/drag_and_drop

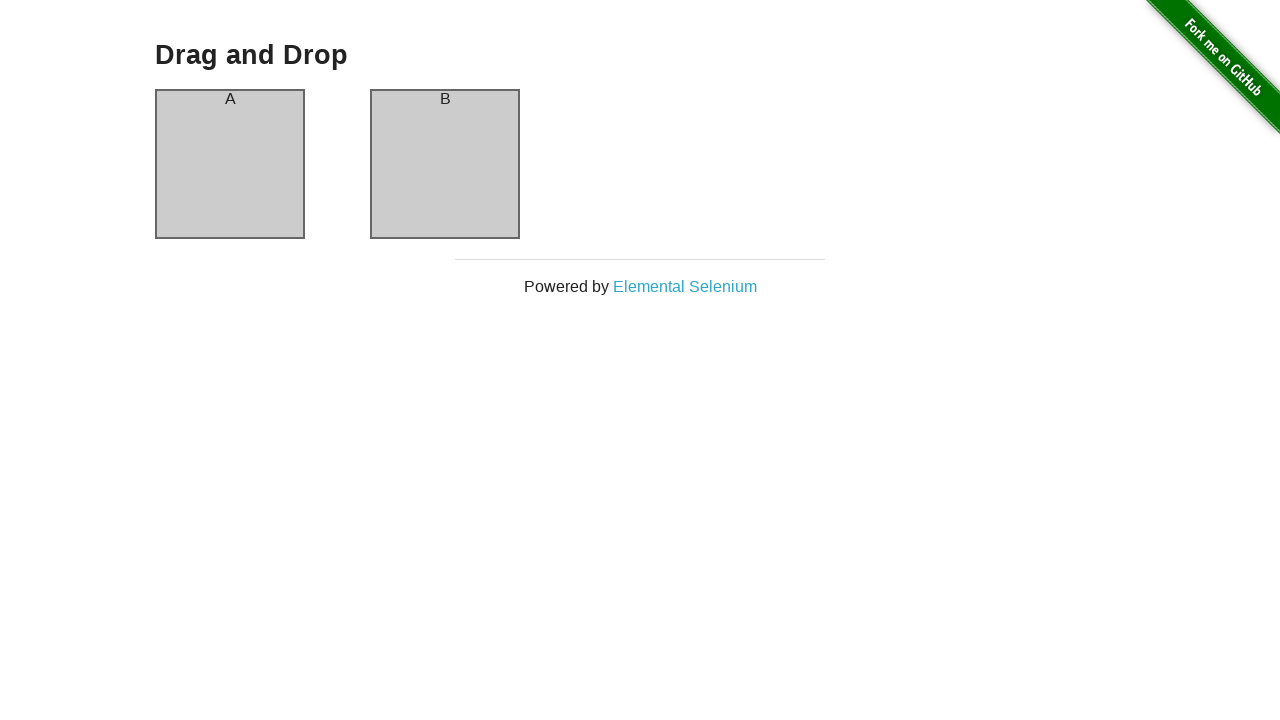

Located source element (column A)
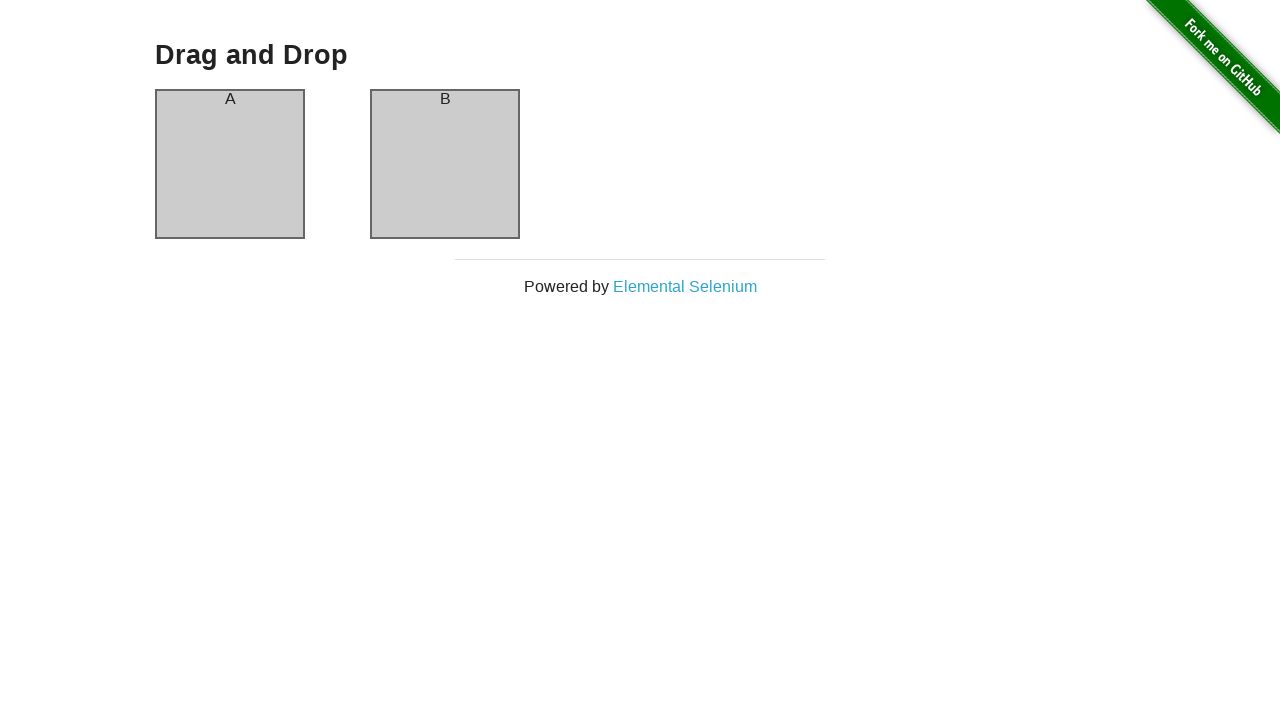

Located target element (column B)
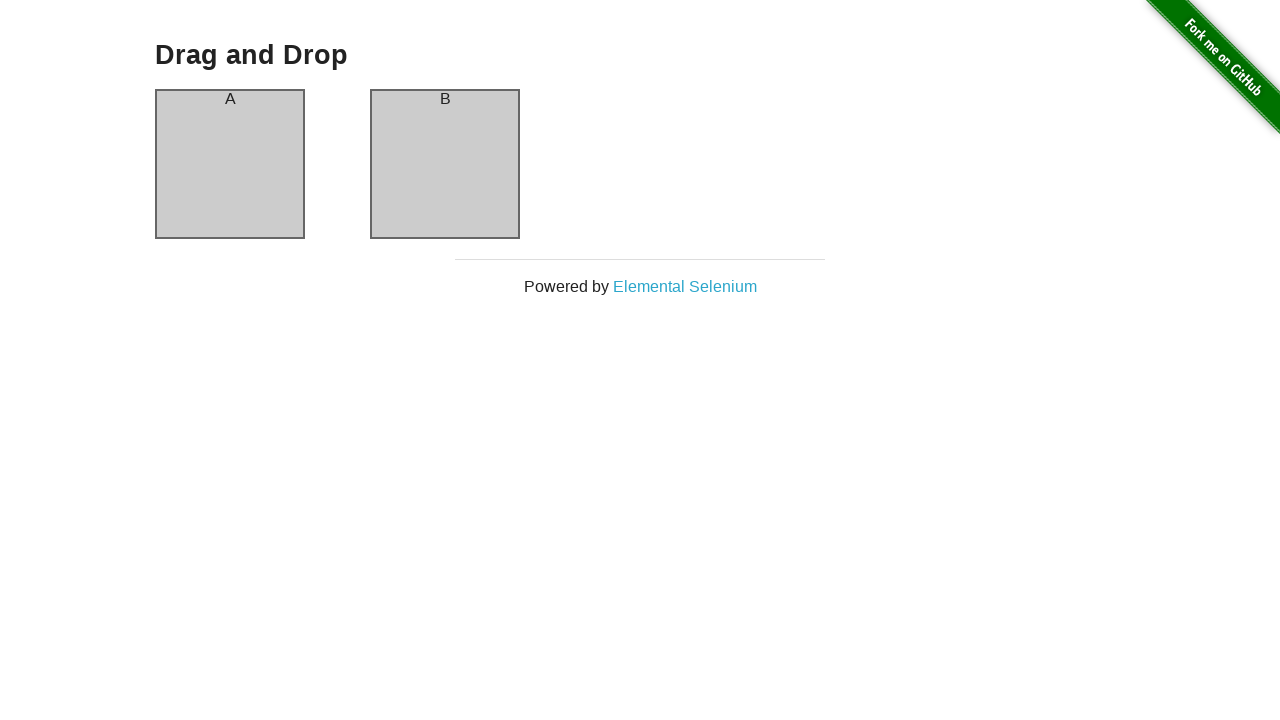

Dragged column A to column B position at (445, 164)
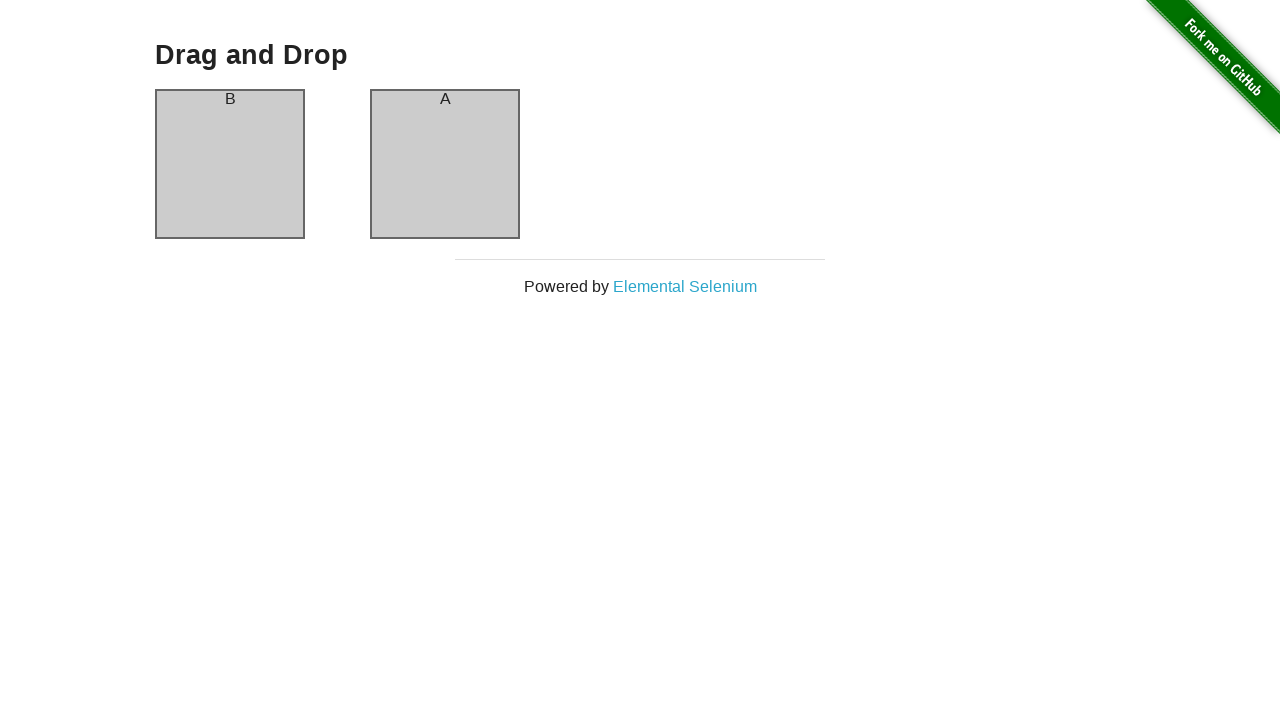

Retrieved header text from column B to verify drag and drop
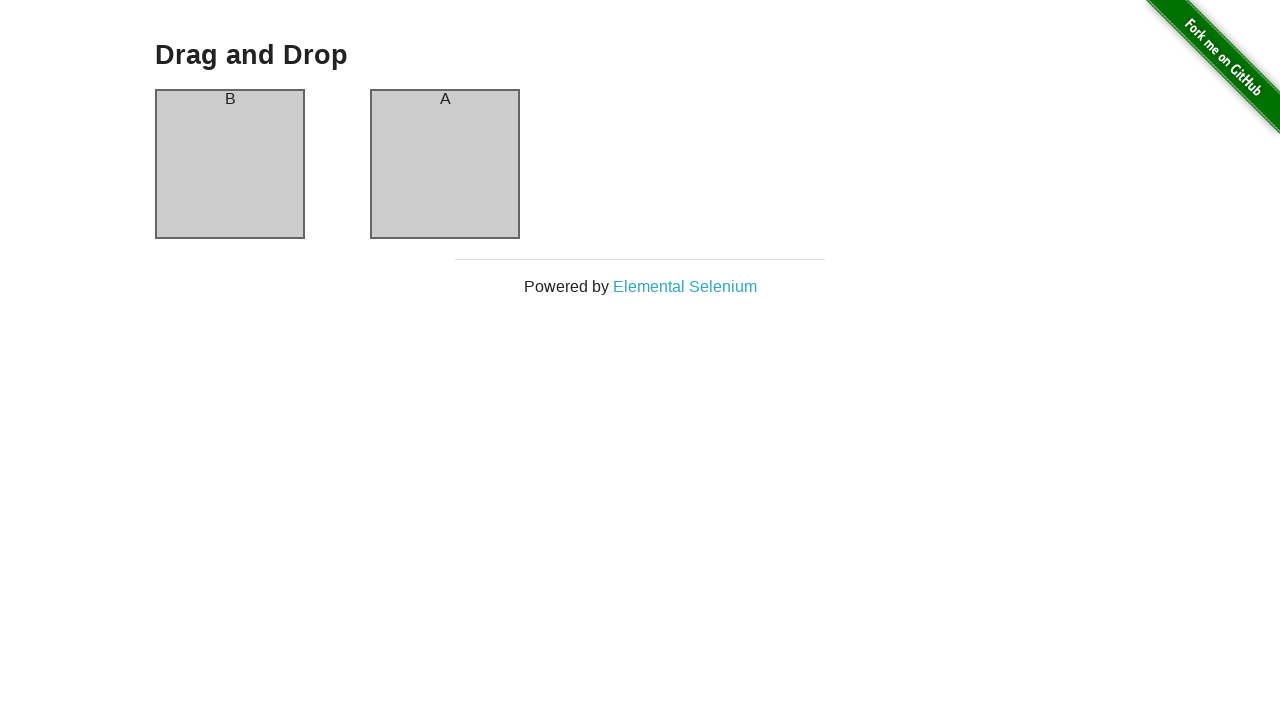

Verified that column A header is now in column B position
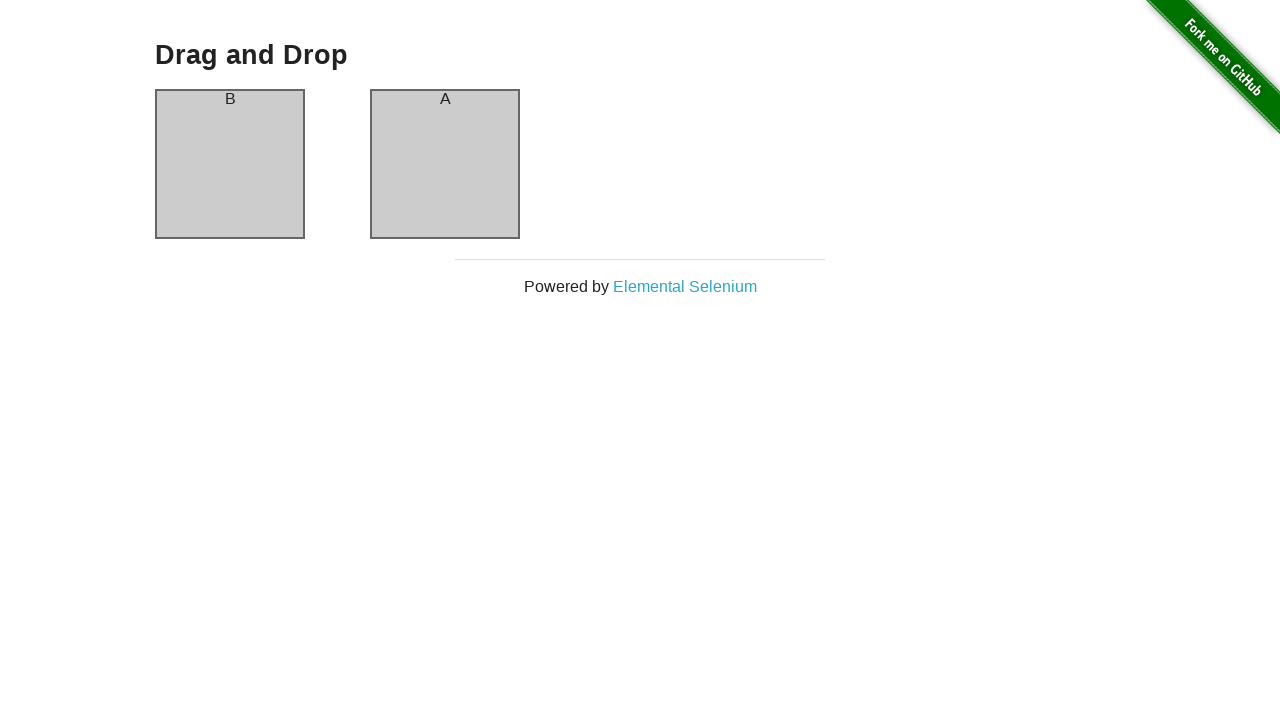

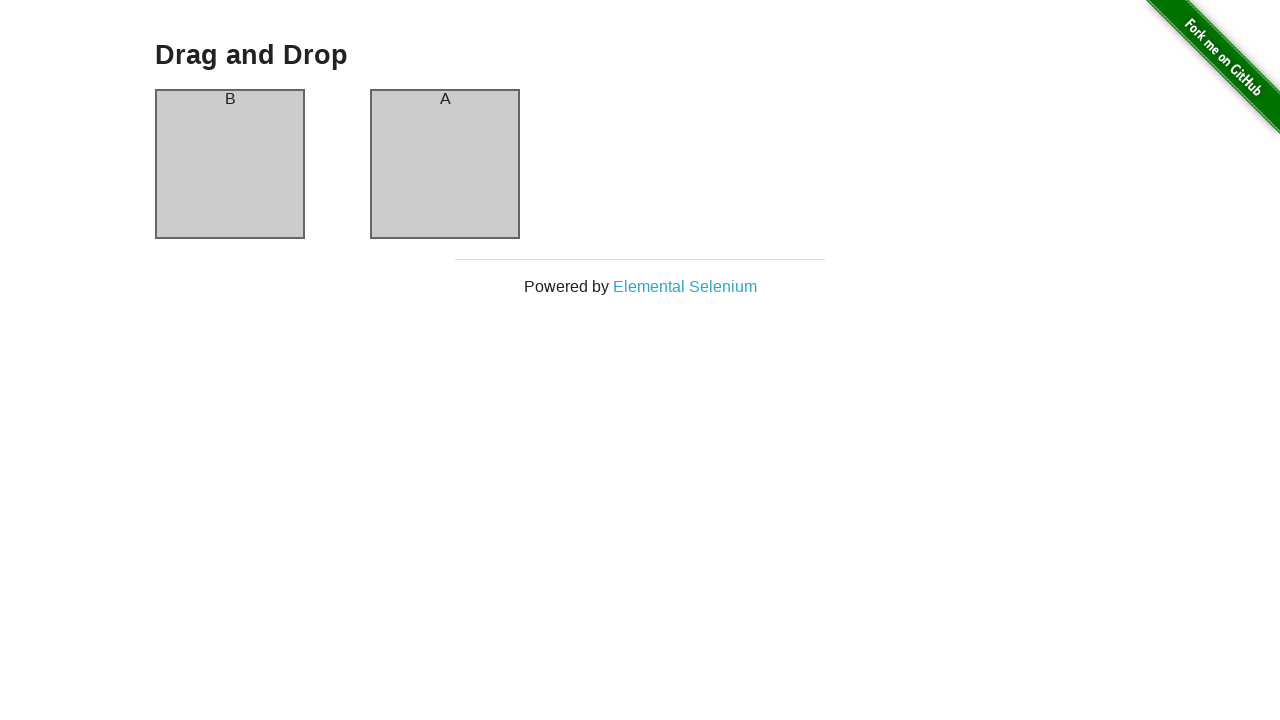